Tests login form validation by entering a username but leaving password empty, verifying the "Password is required" error message appears

Starting URL: https://www.saucedemo.com/

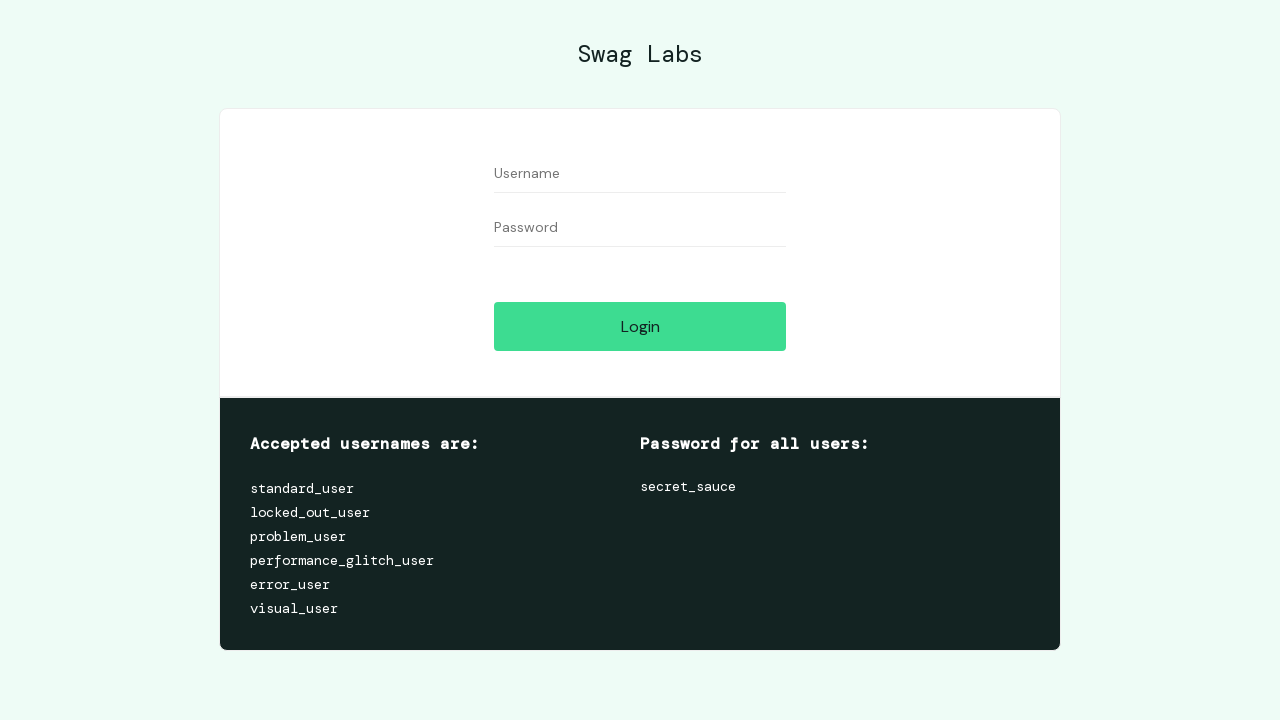

Filled username field with 'pair5' on #user-name
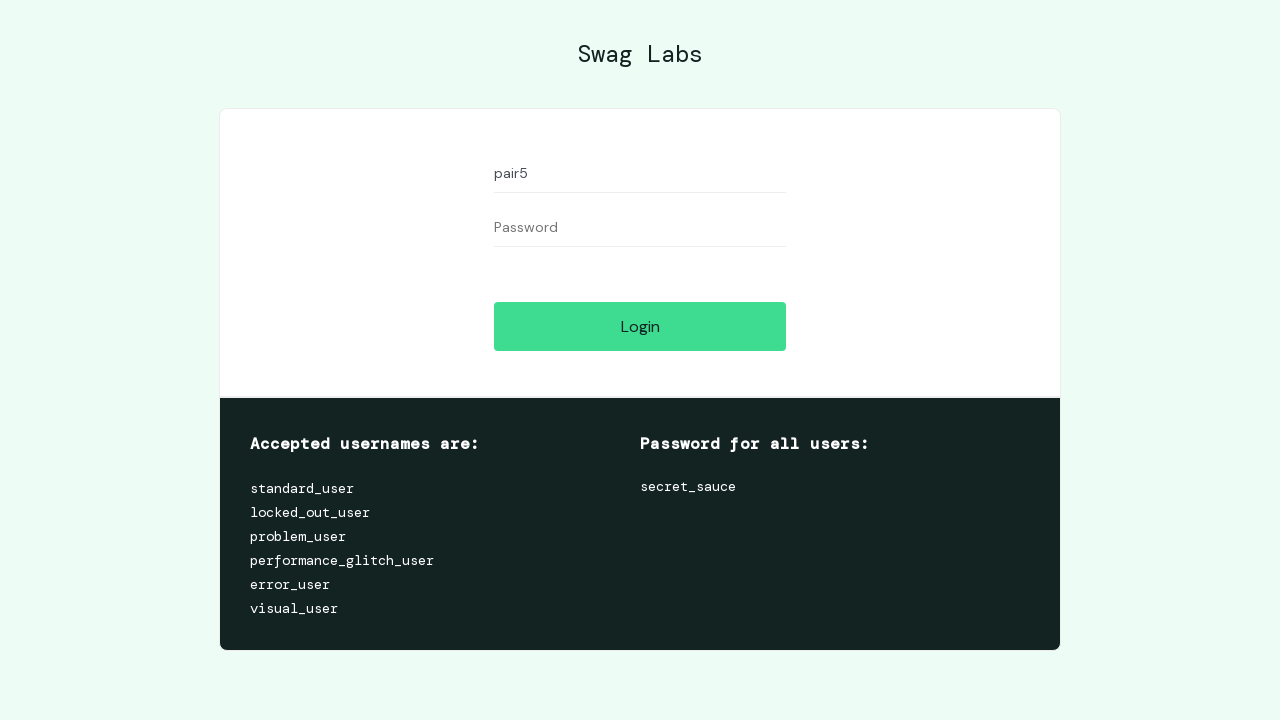

Left password field empty on #password
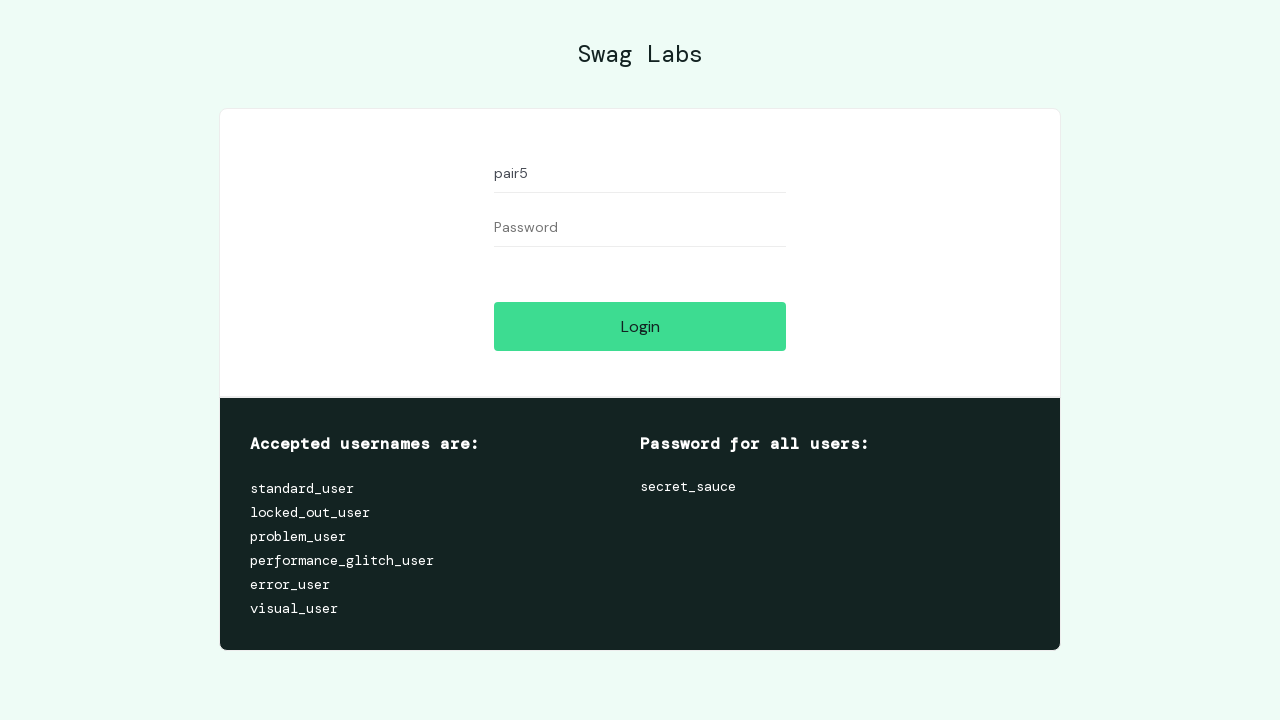

Clicked login button at (640, 326) on #login-button
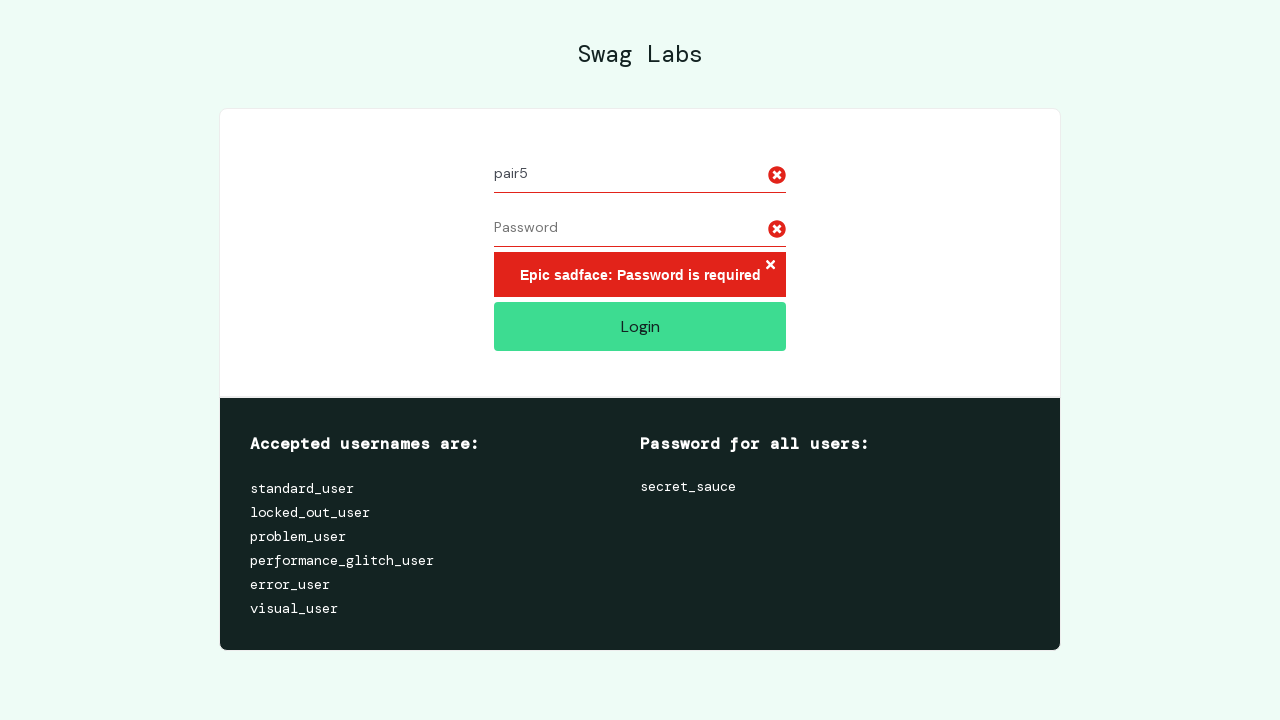

Password is required error message appeared
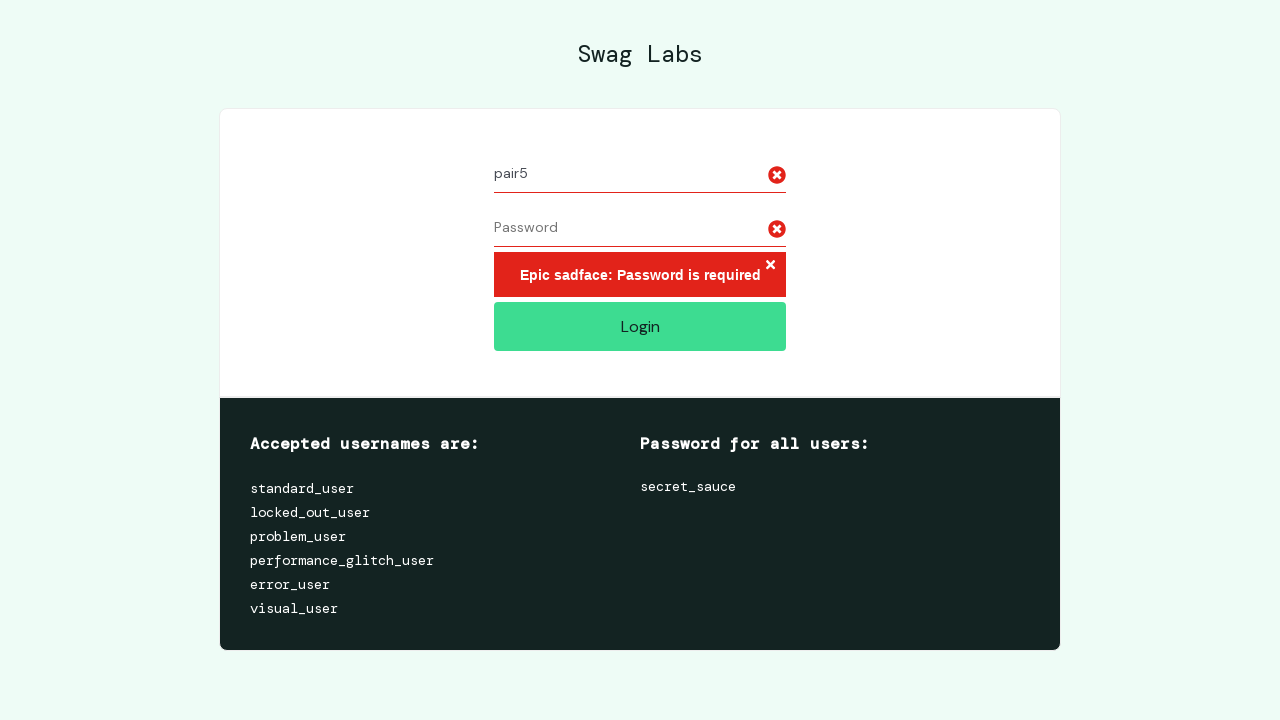

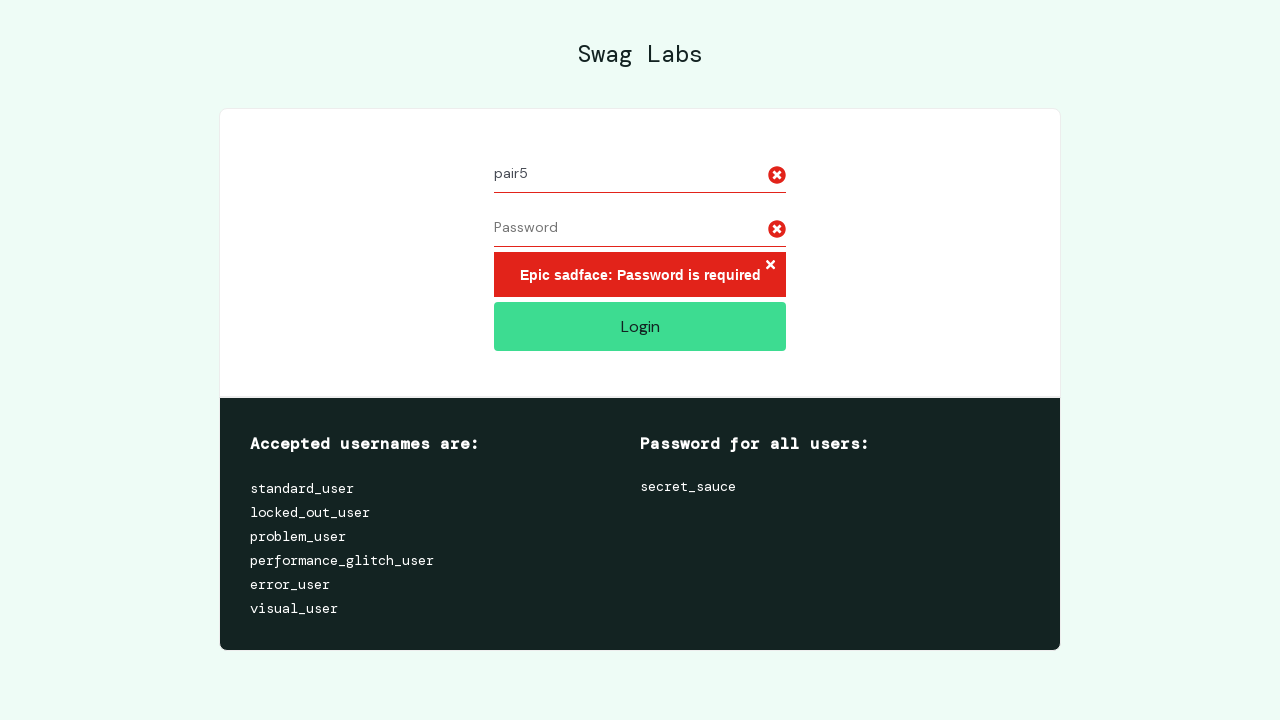